Tests dynamic controls functionality by toggling a checkbox's visibility - clicking a button to make the checkbox disappear, waiting for it to reappear, and then clicking the checkbox.

Starting URL: https://v1.training-support.net/selenium/dynamic-controls

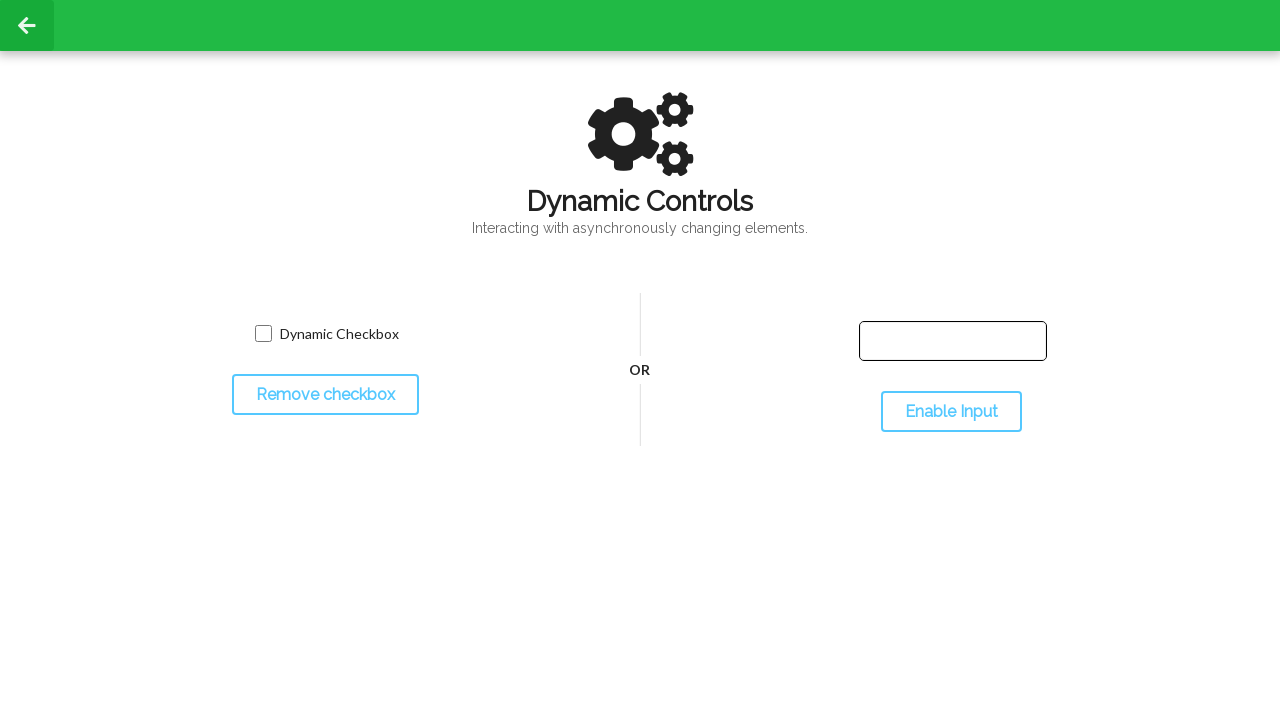

Clicked toggle button to hide the checkbox at (325, 395) on #toggleCheckbox
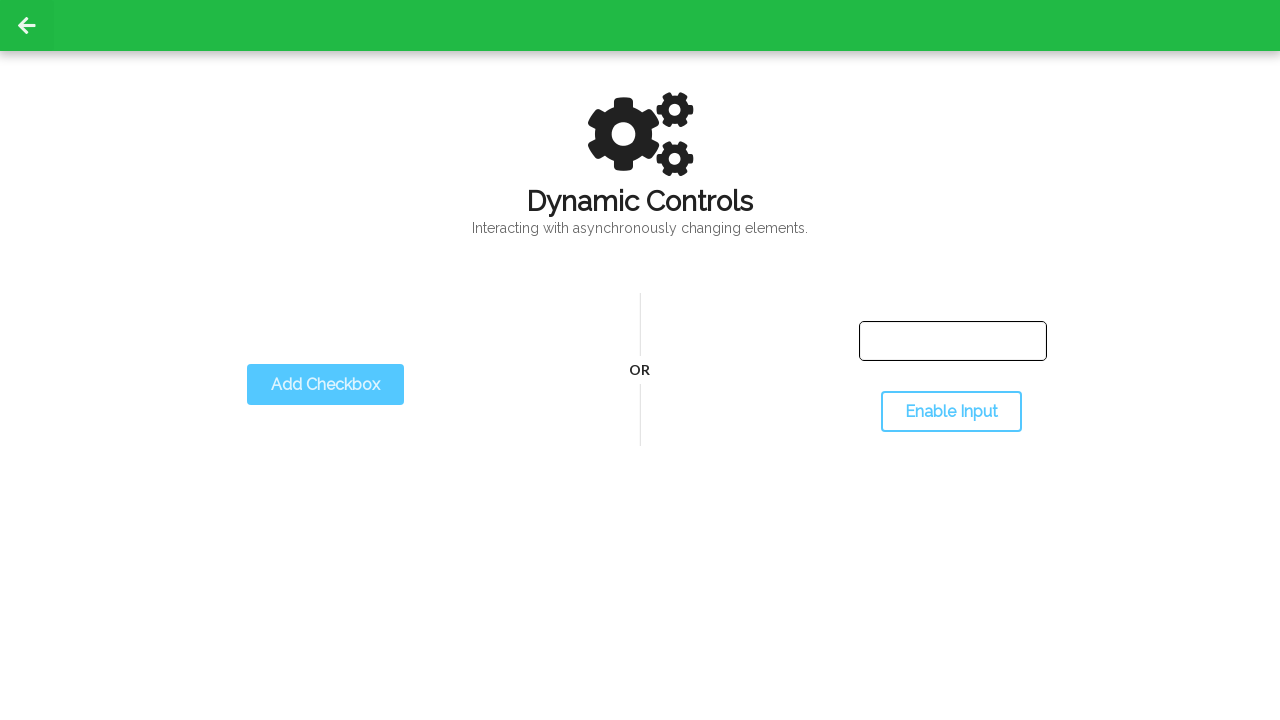

Checkbox disappeared as expected
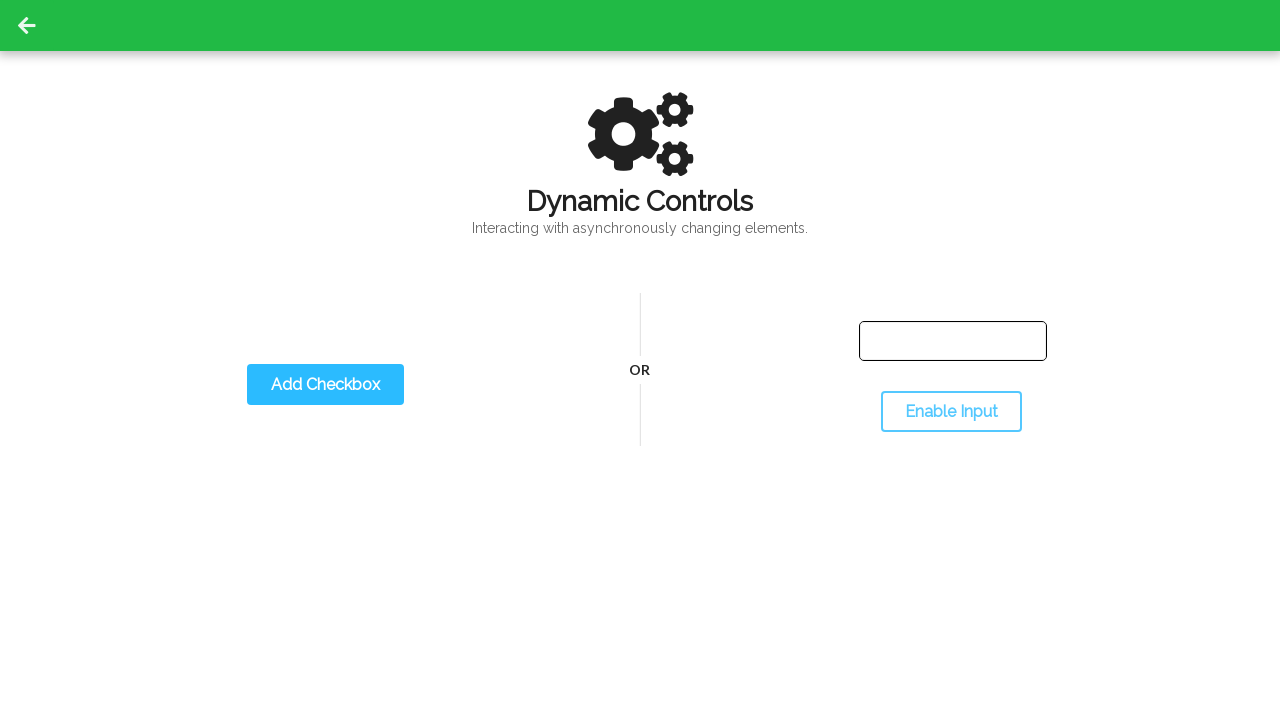

Clicked toggle button to show the checkbox at (325, 385) on #toggleCheckbox
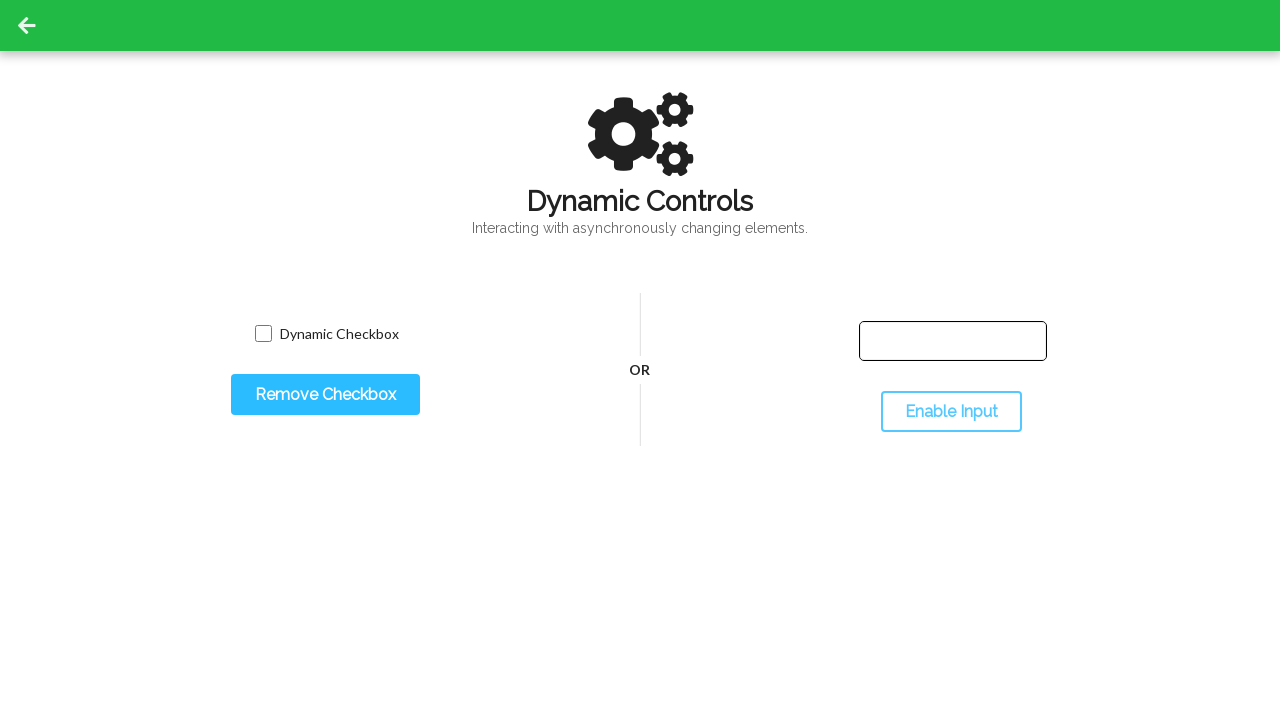

Checkbox reappeared and is now visible
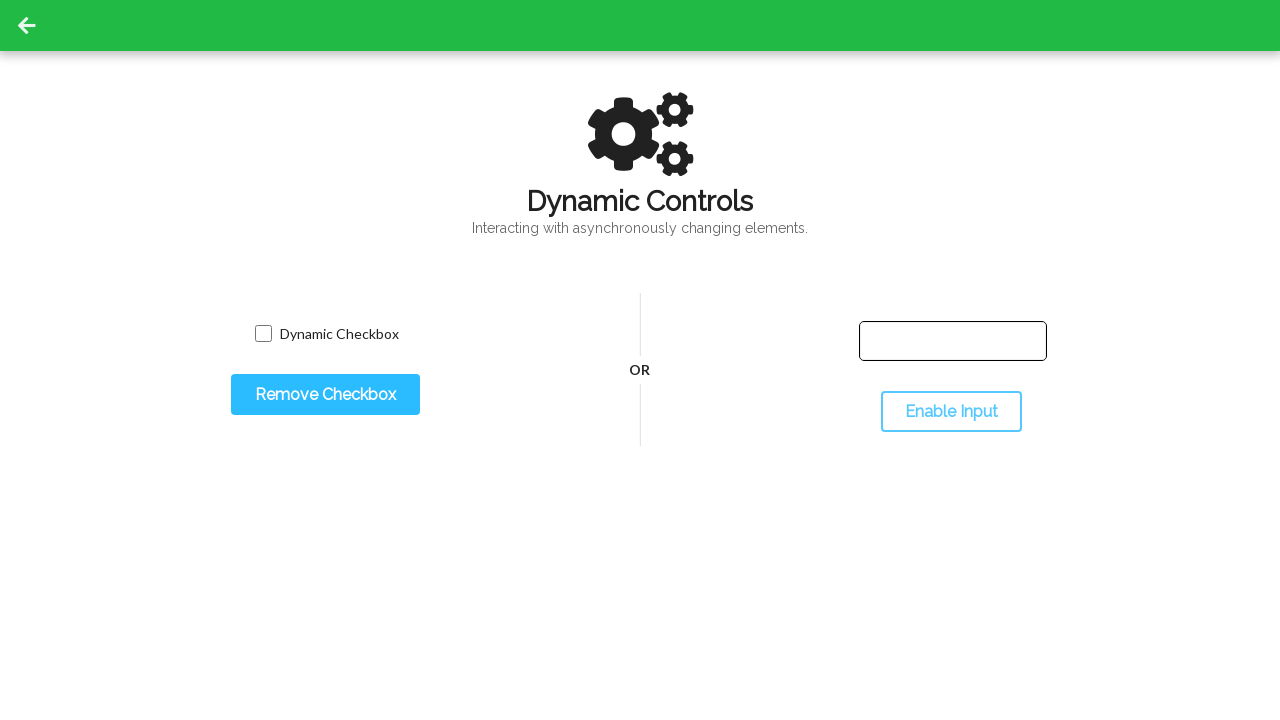

Clicked the checkbox to complete the test at (263, 334) on input.willDisappear
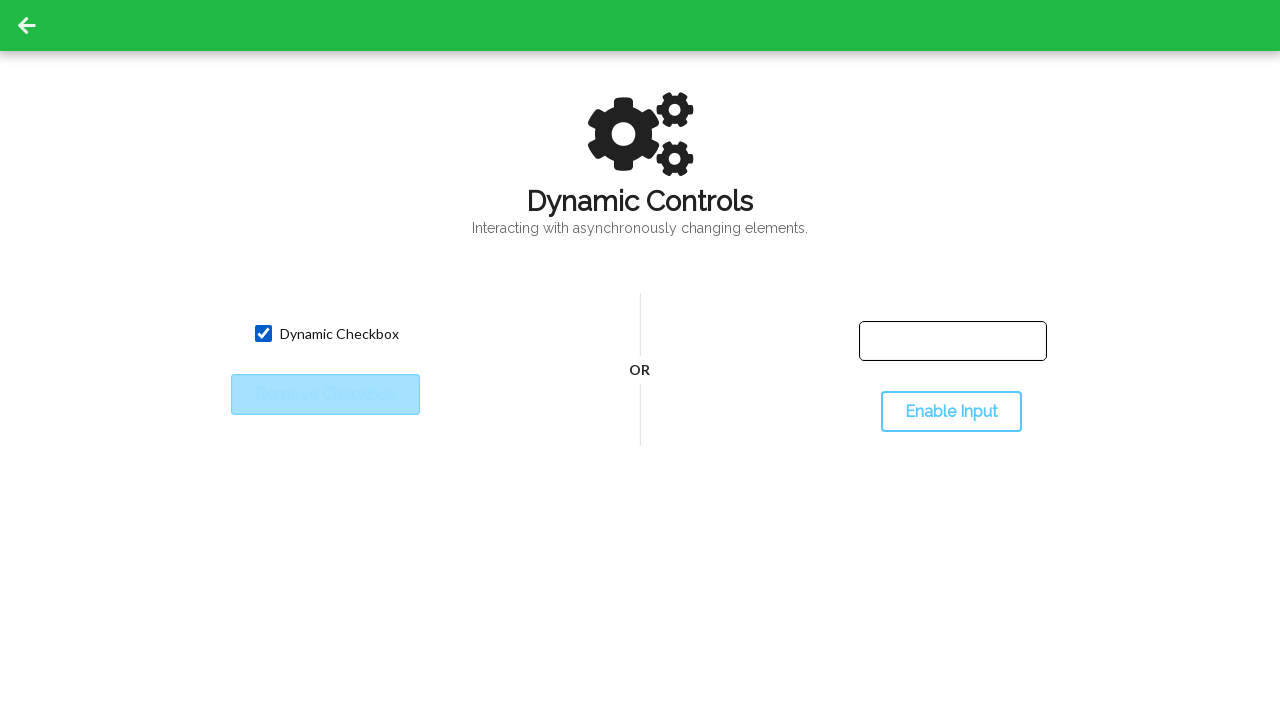

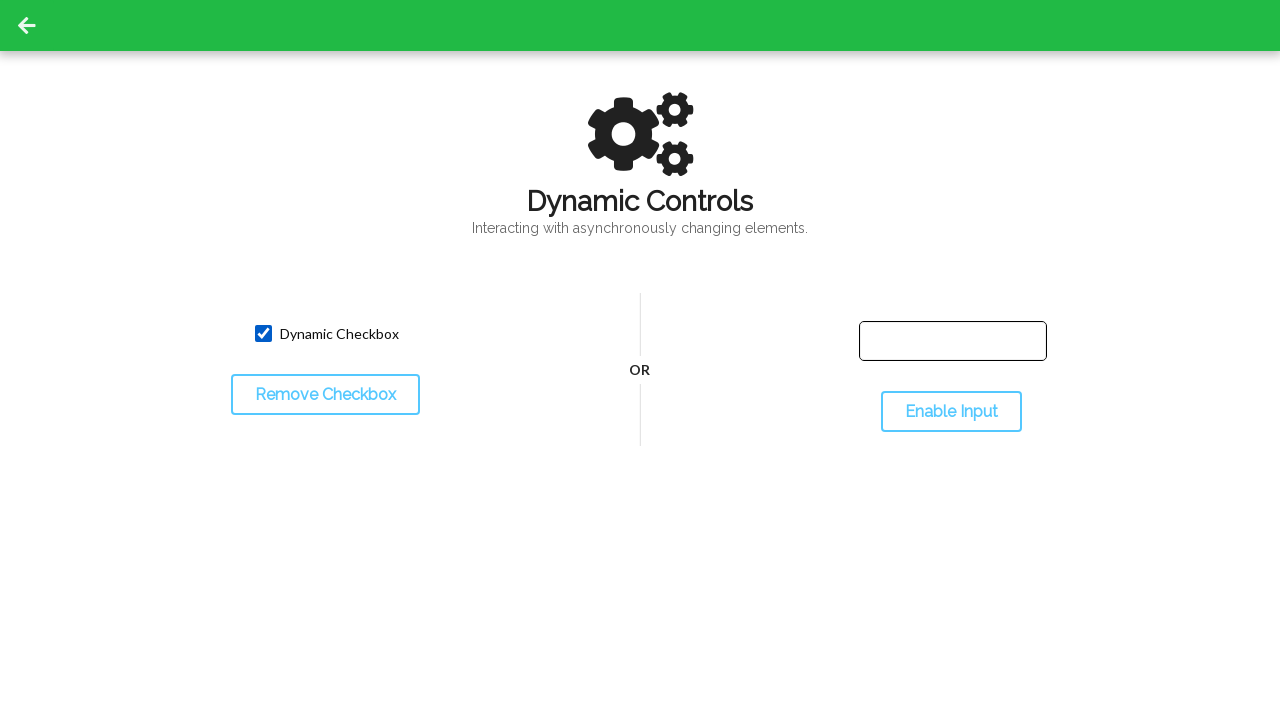